Tests an e-commerce grocery shopping flow by searching for products, adding items to cart, and proceeding to checkout

Starting URL: https://rahulshettyacademy.com/seleniumPractise/#/

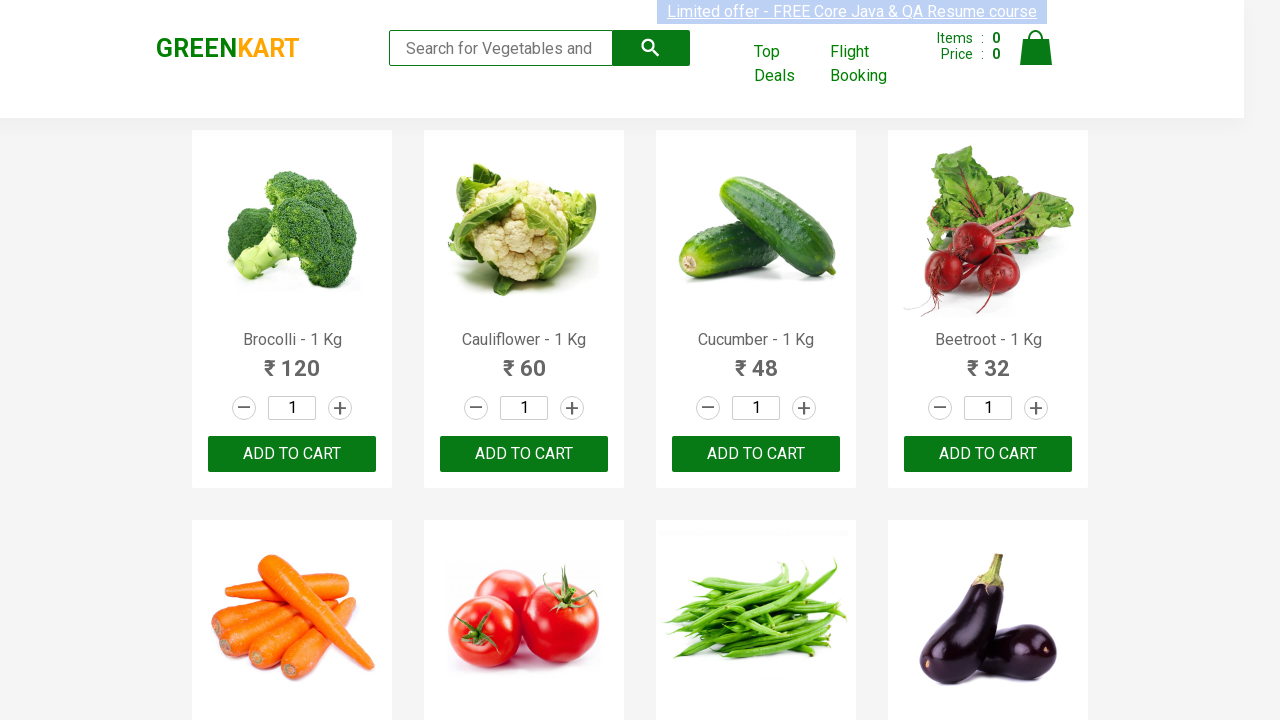

Filled search box with 'ca' to search for products on .search-keyword
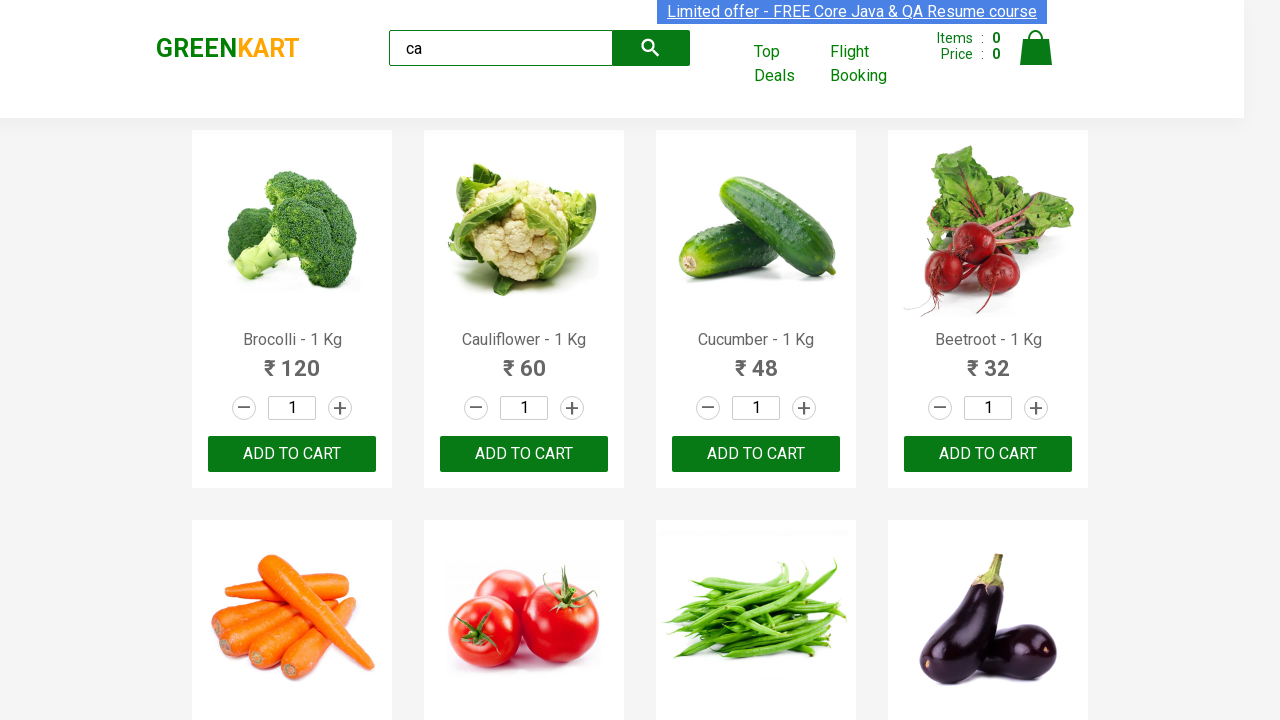

Waited 2 seconds for products to load
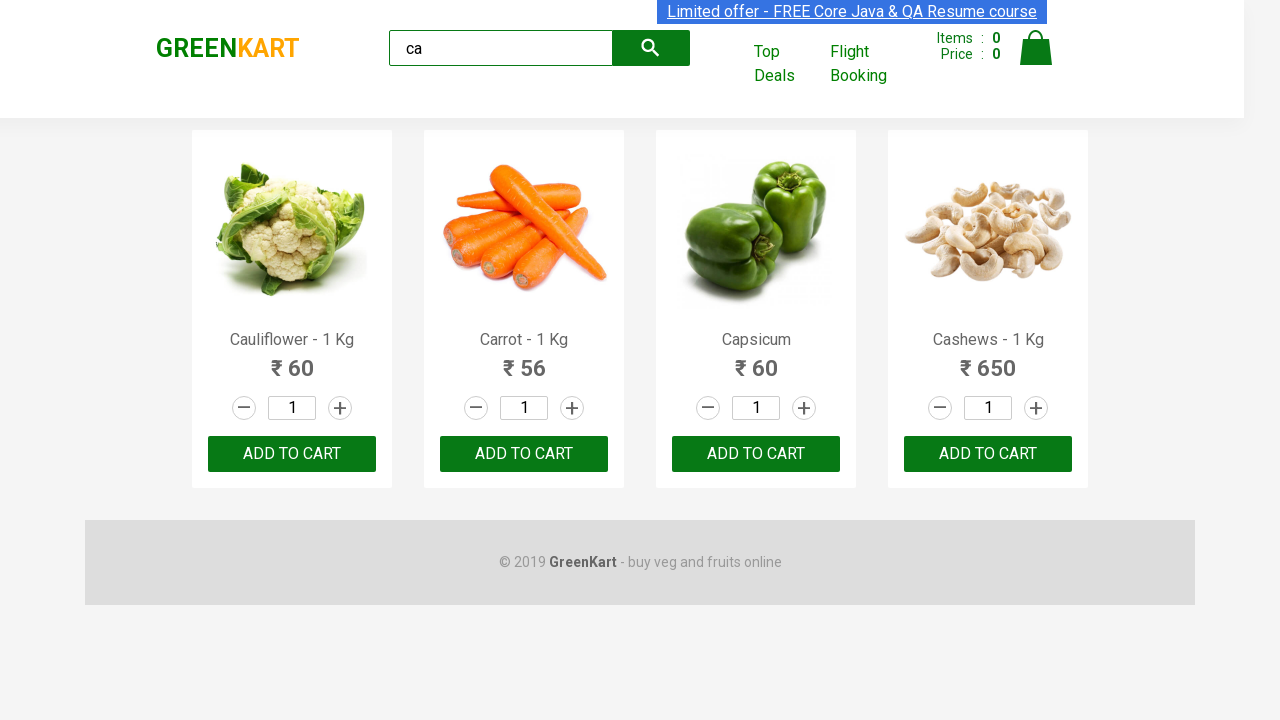

Clicked 'ADD TO CART' button on the 4th product at (988, 454) on :nth-child(4) > .product-action > button
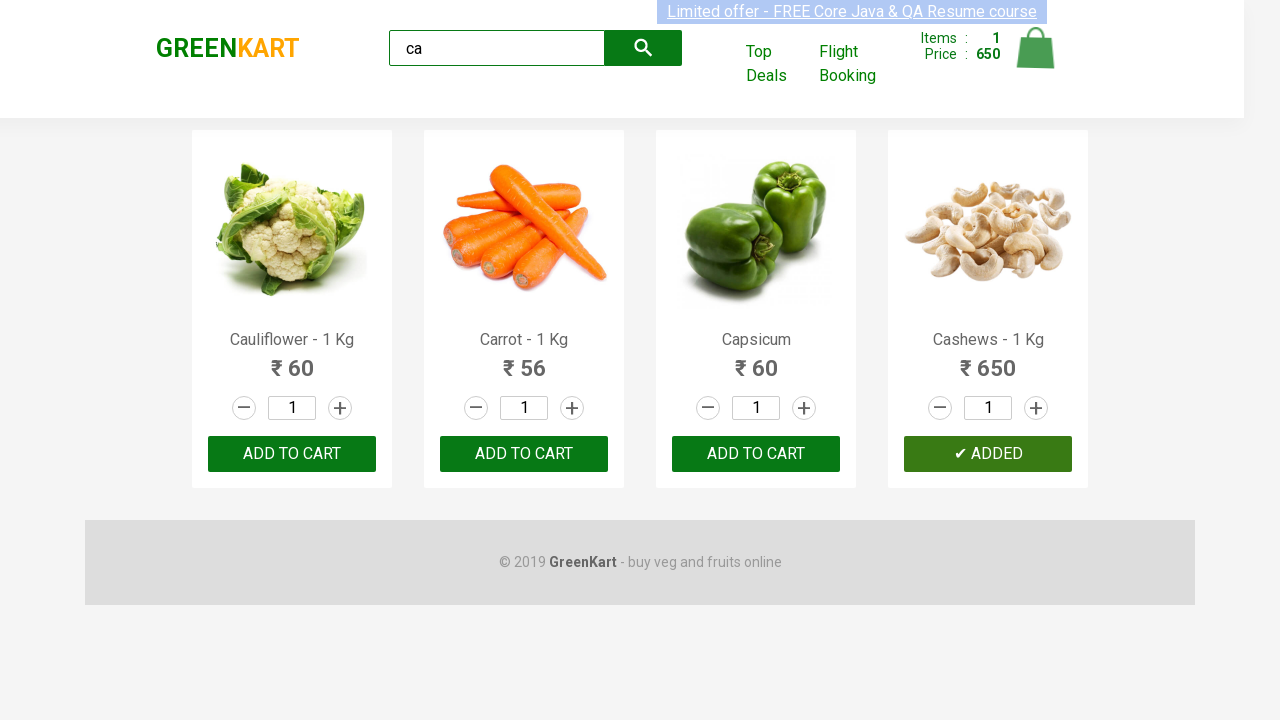

Clicked 'ADD TO CART' button on the 3rd product at (756, 454) on .products .product >> nth=2 >> button:has-text('ADD TO CART')
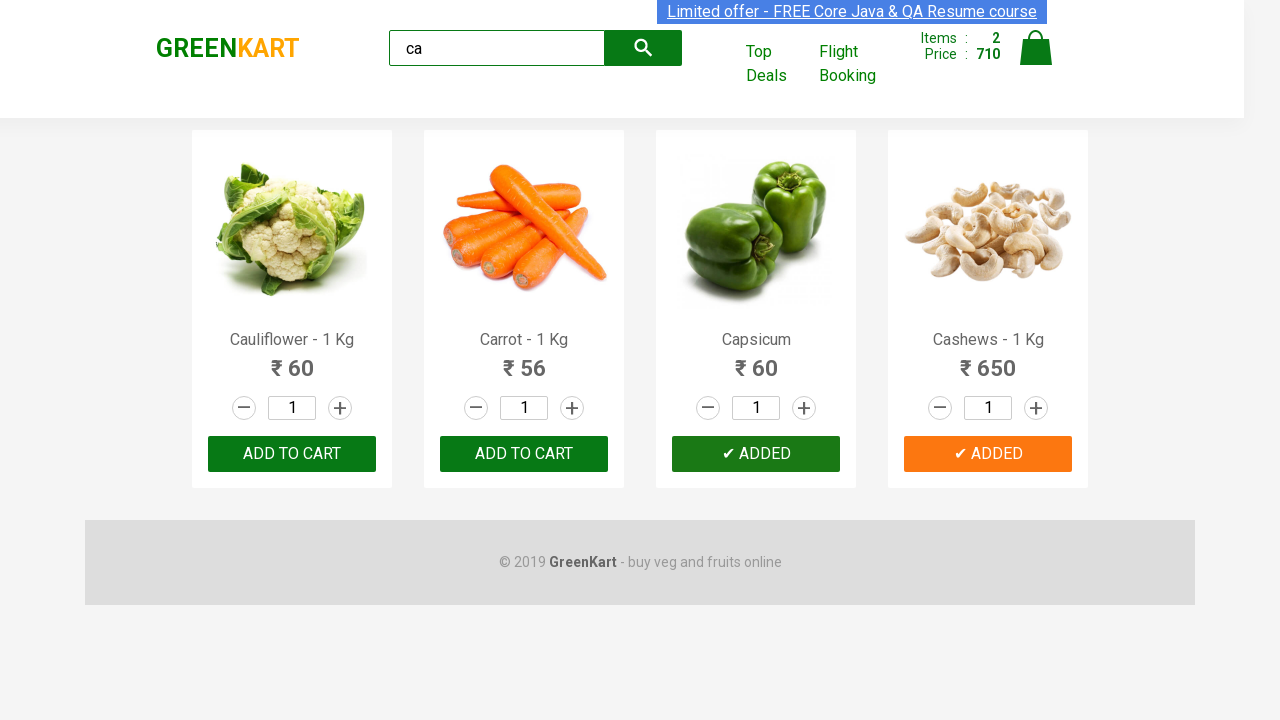

Found and clicked 'ADD TO CART' for Cashews product at (988, 454) on .products .product >> nth=3 >> button
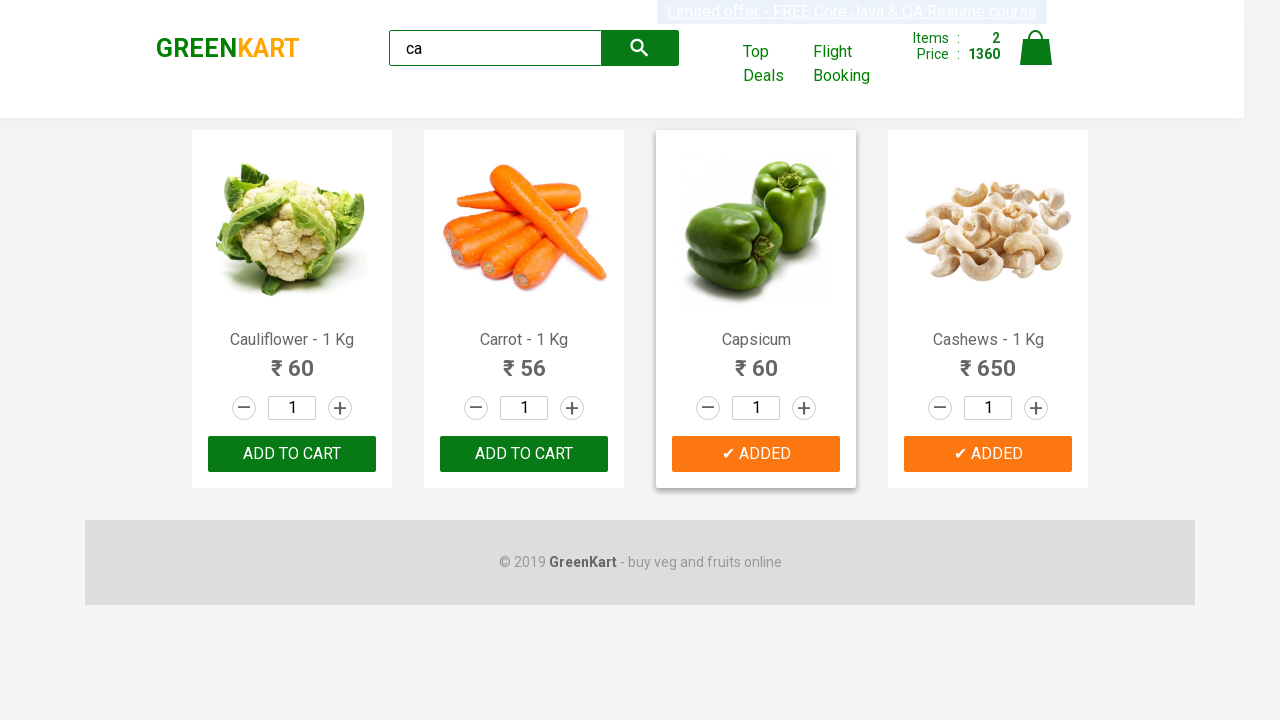

Clicked on cart icon to view cart at (1036, 48) on .cart-icon > img
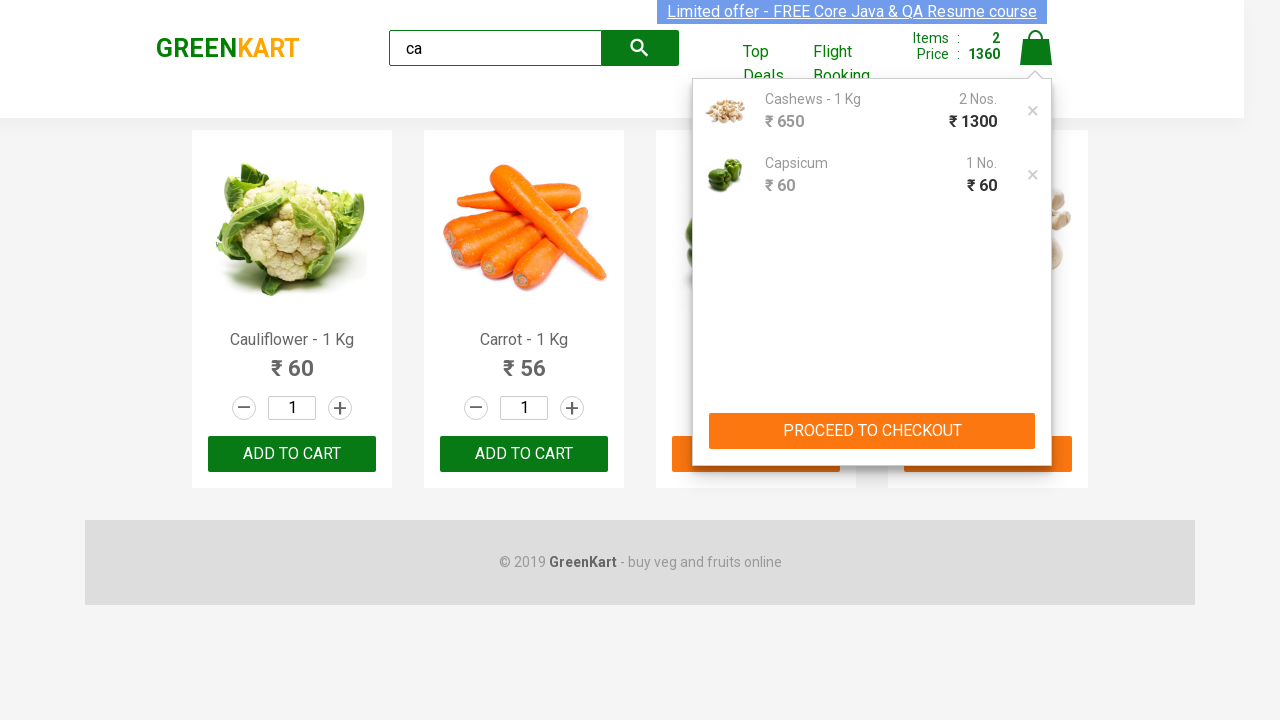

Clicked 'PROCEED TO CHECKOUT' button at (872, 431) on text=PROCEED TO CHECKOUT
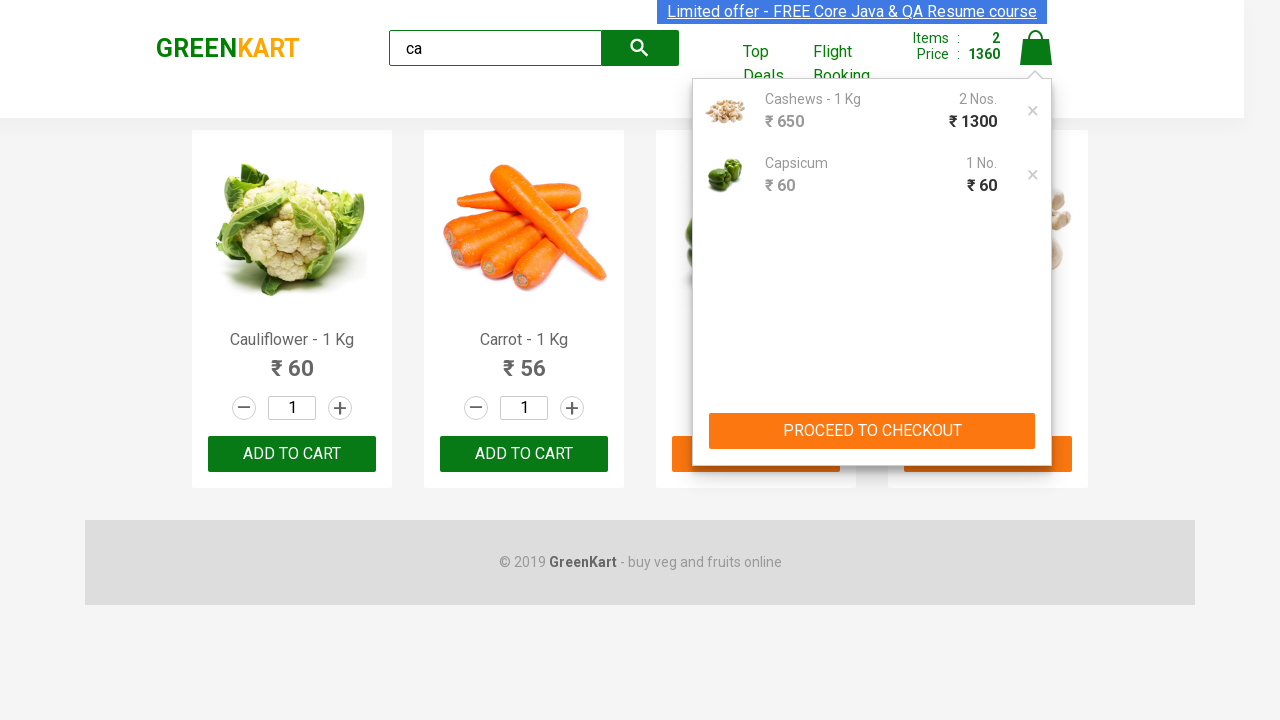

Clicked 'Place Order' button to complete purchase at (1036, 491) on text=Place Order
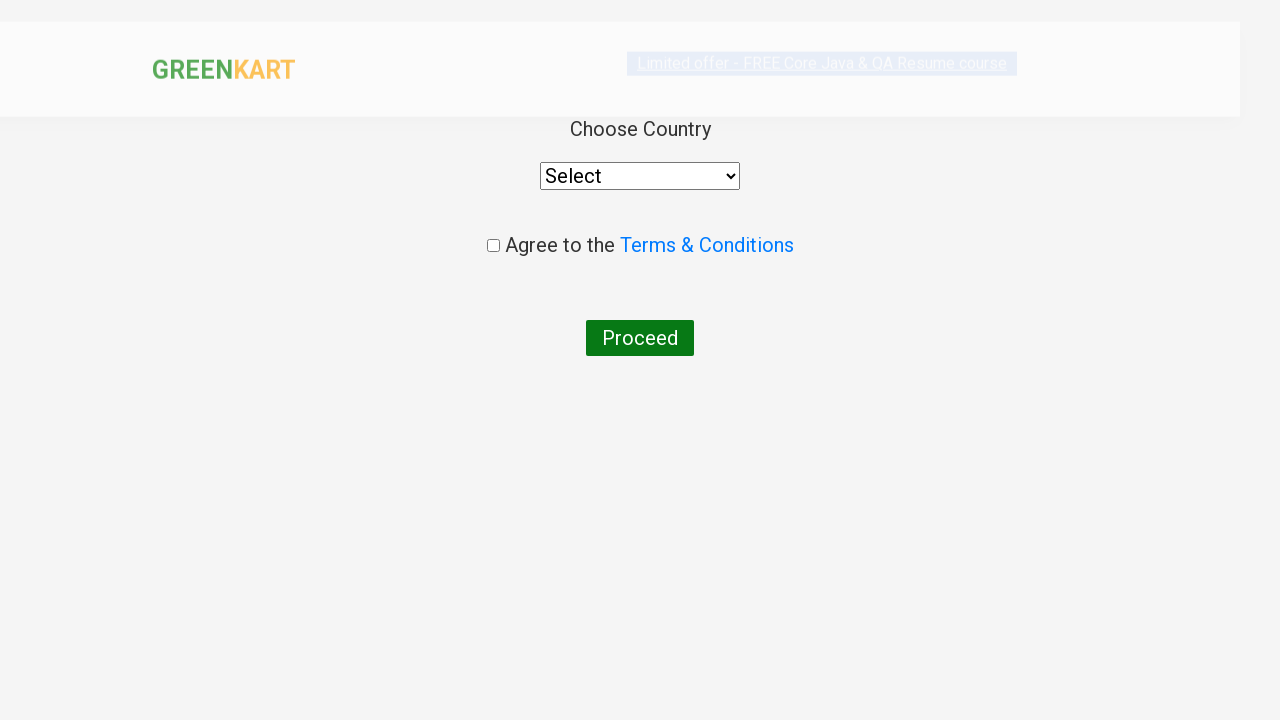

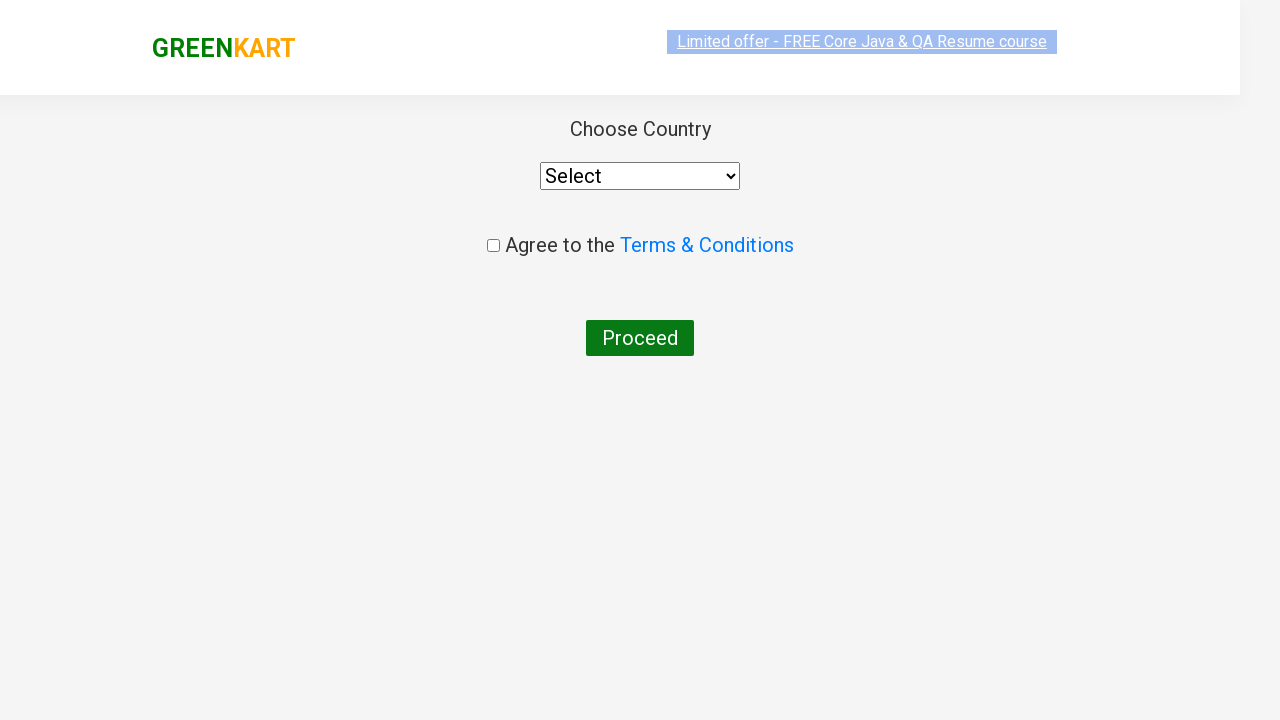